Tests e-commerce product listing by clicking through each product on the homepage, opening product detail pages in new tabs, and verifying product information is displayed correctly

Starting URL: http://shop-xo.hctestedu.com/

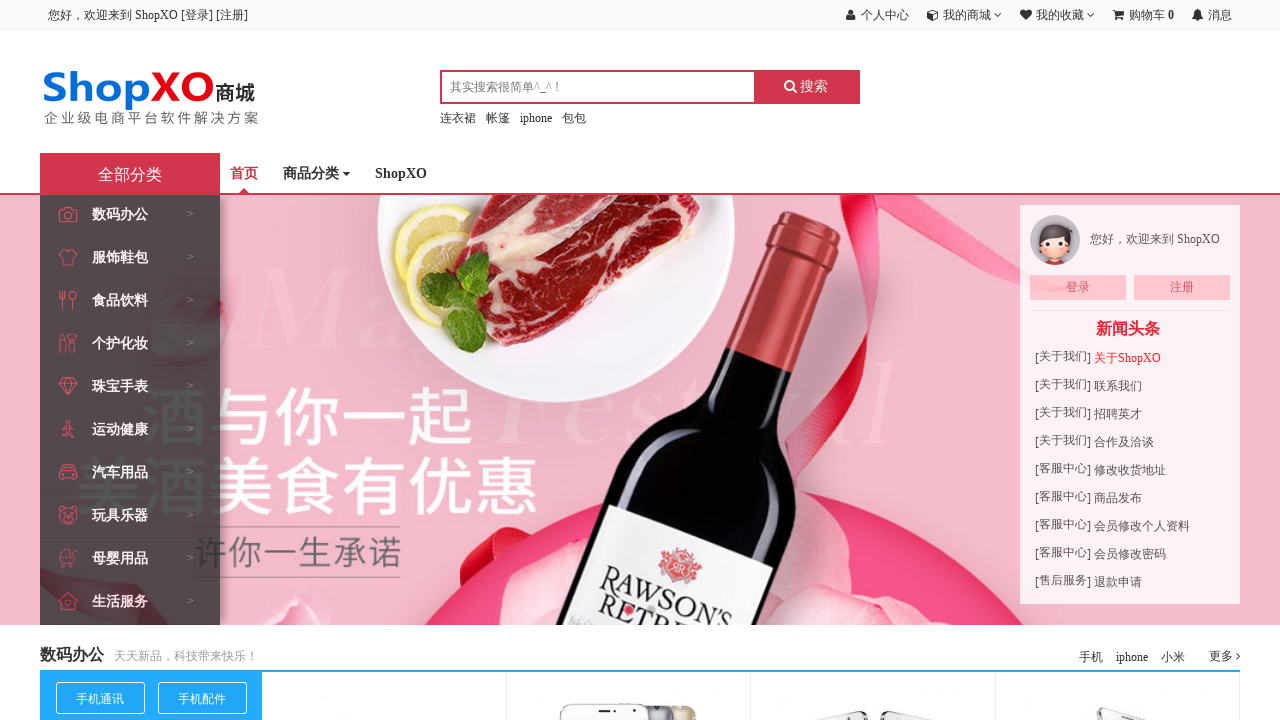

Located all product links in floor1 section
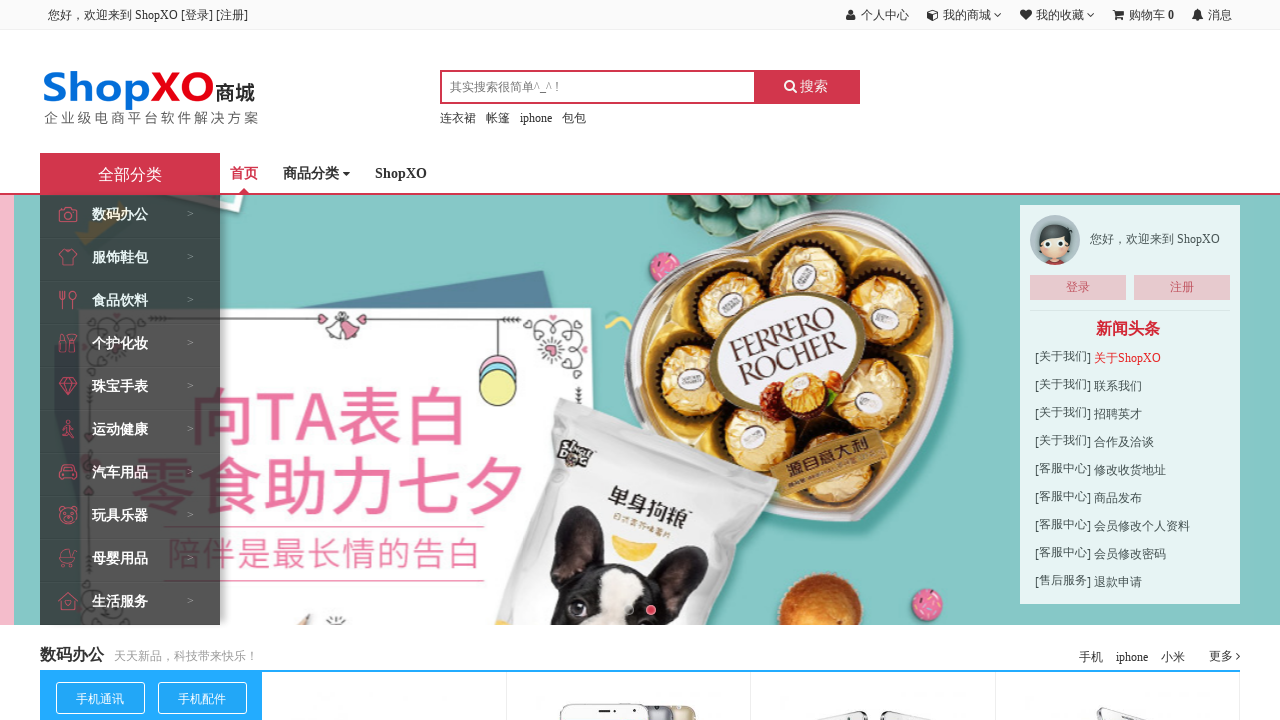

Found 6 products to test
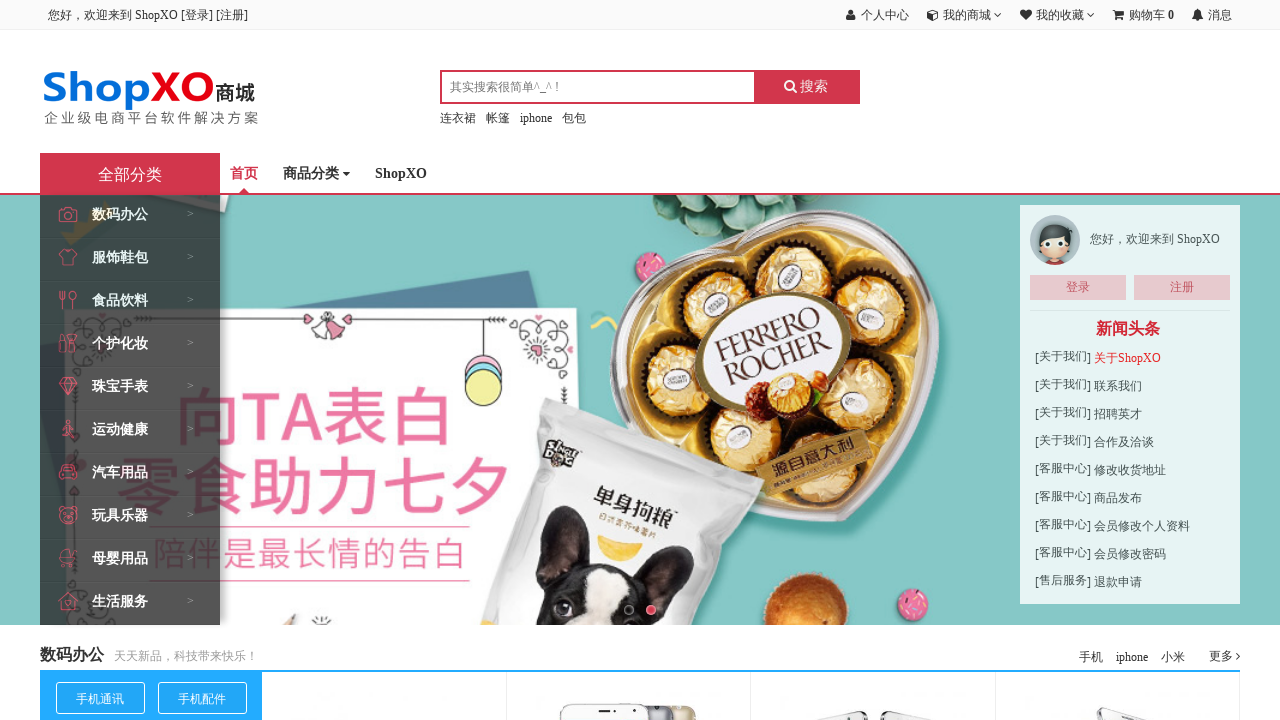

Selected product 1 of 6
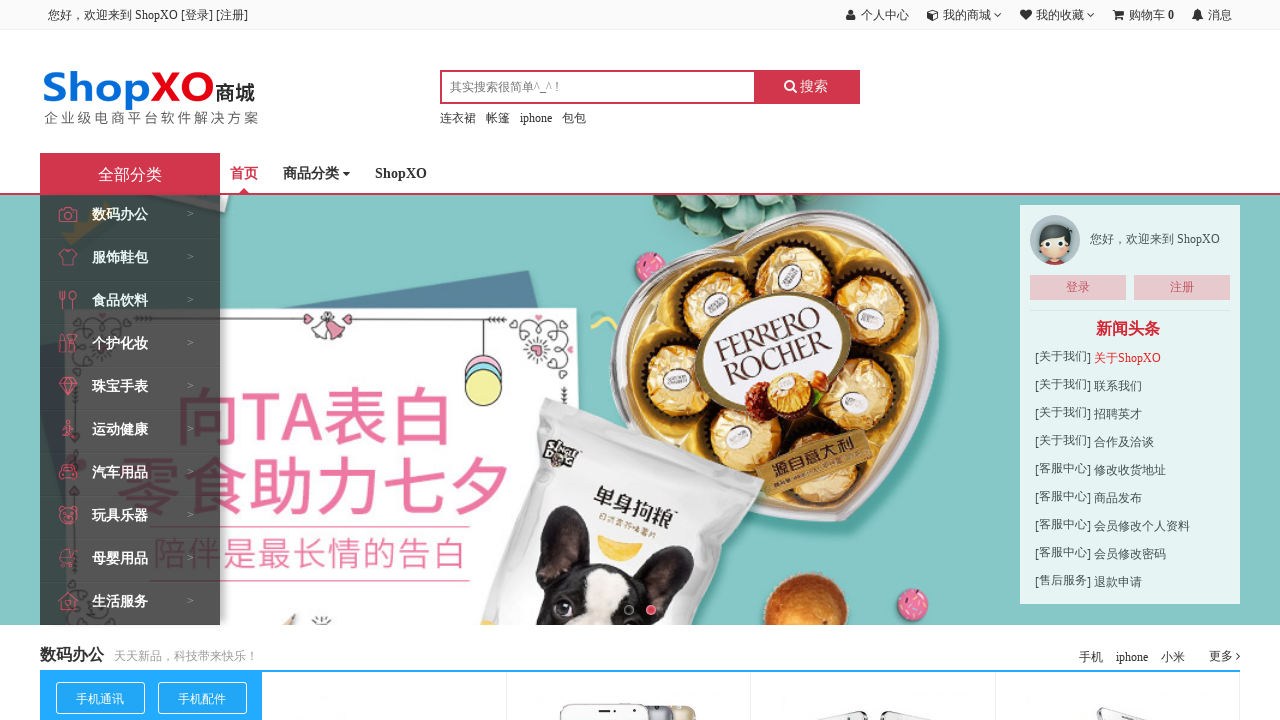

Opened product 1 in new tab at (382, 352) on xpath=//*[@id="floor1"]/div[2]/div[2]/div/div/div/a >> nth=0
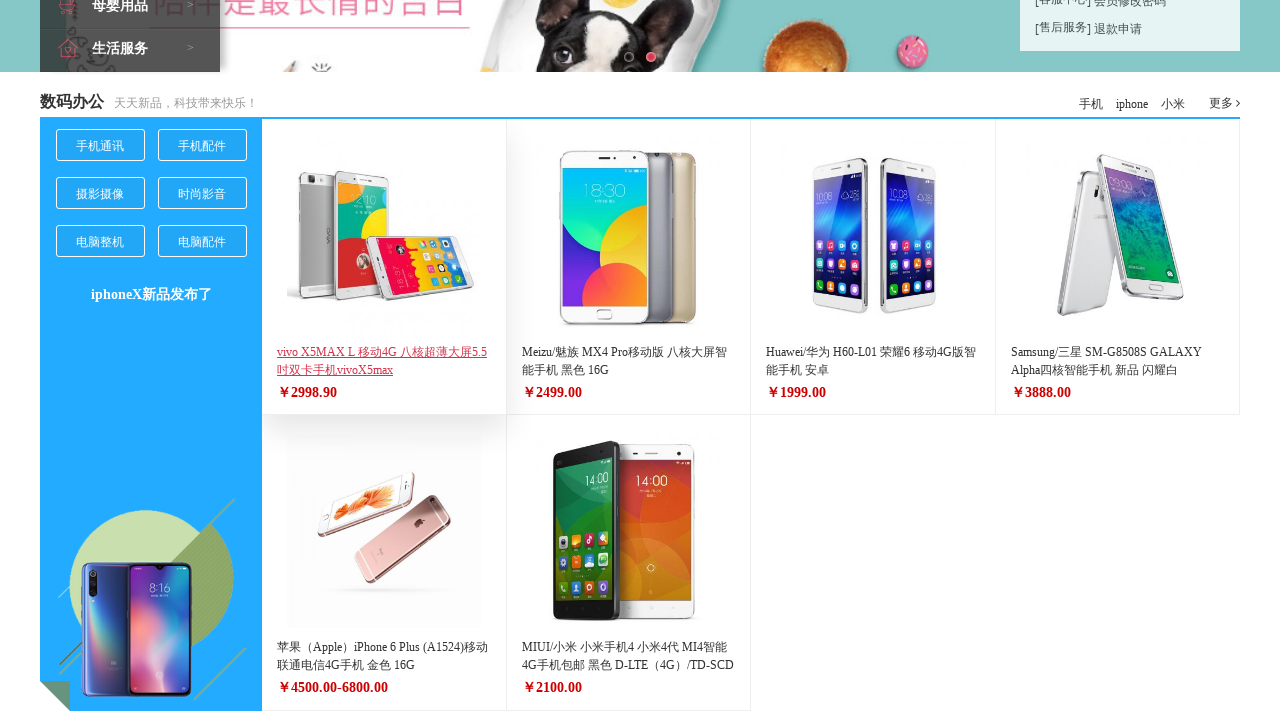

Product 1 detail title loaded
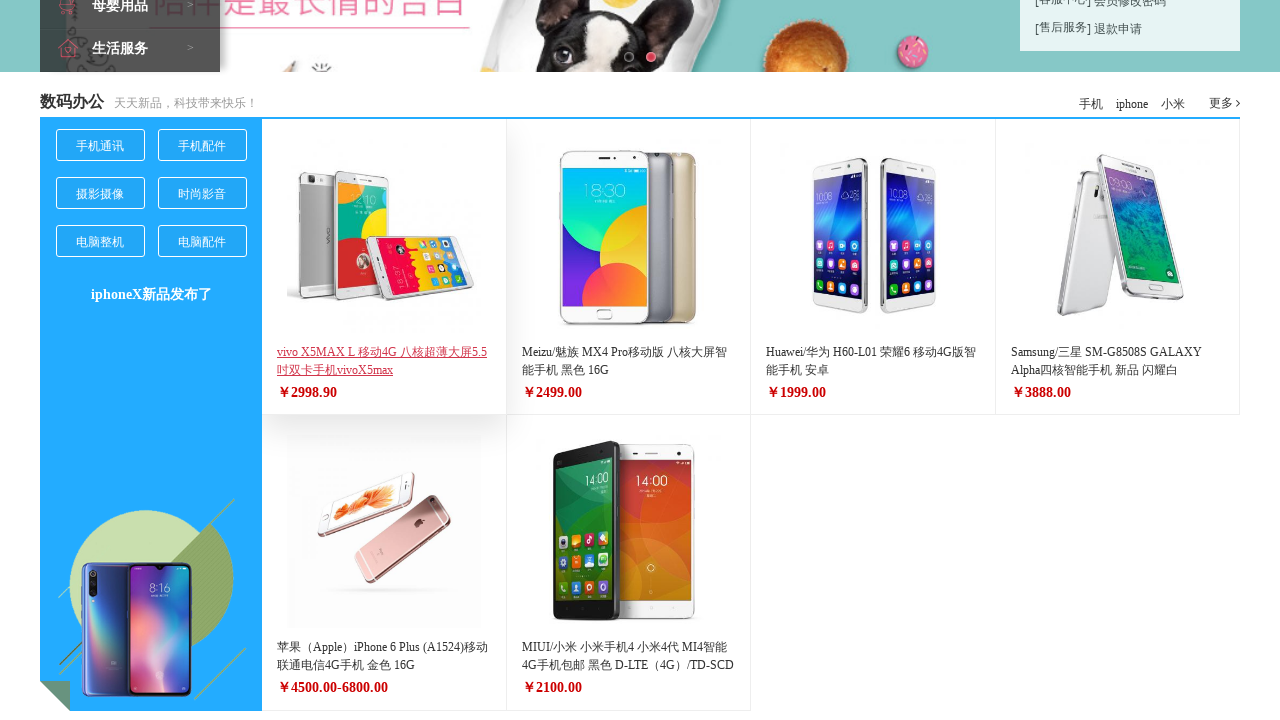

Product 1 stock information loaded
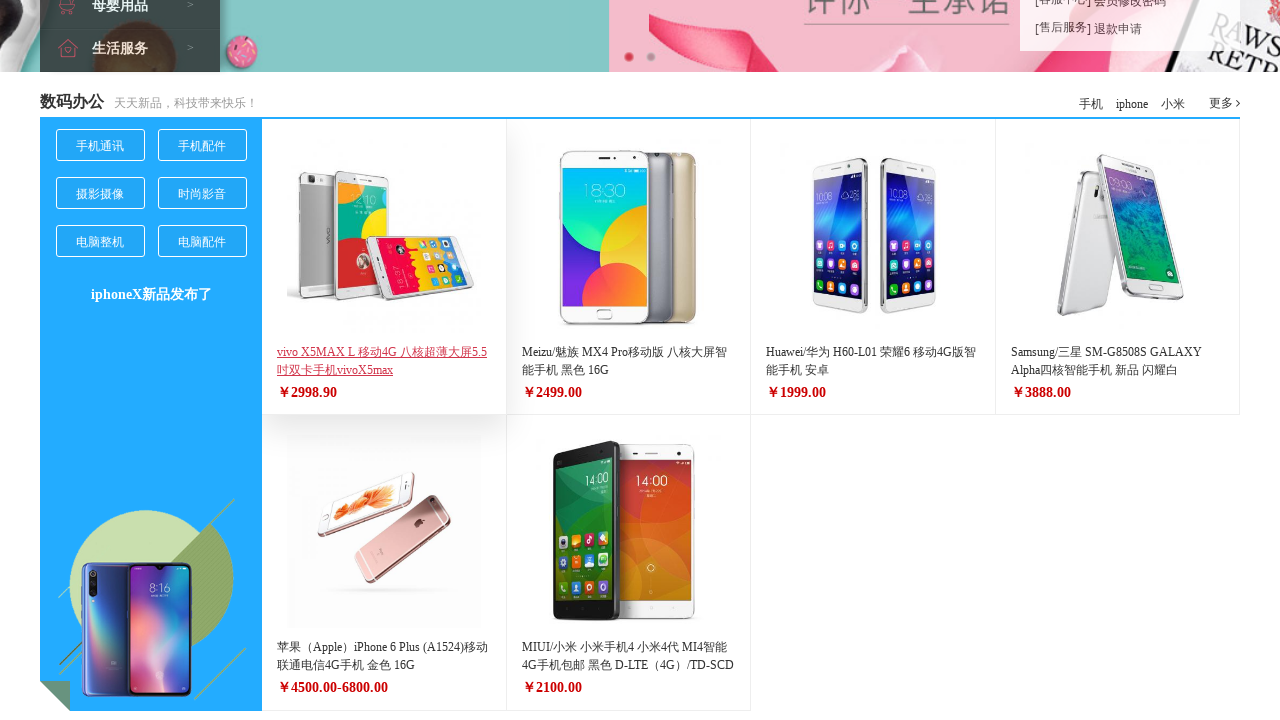

Closed product 1 detail page
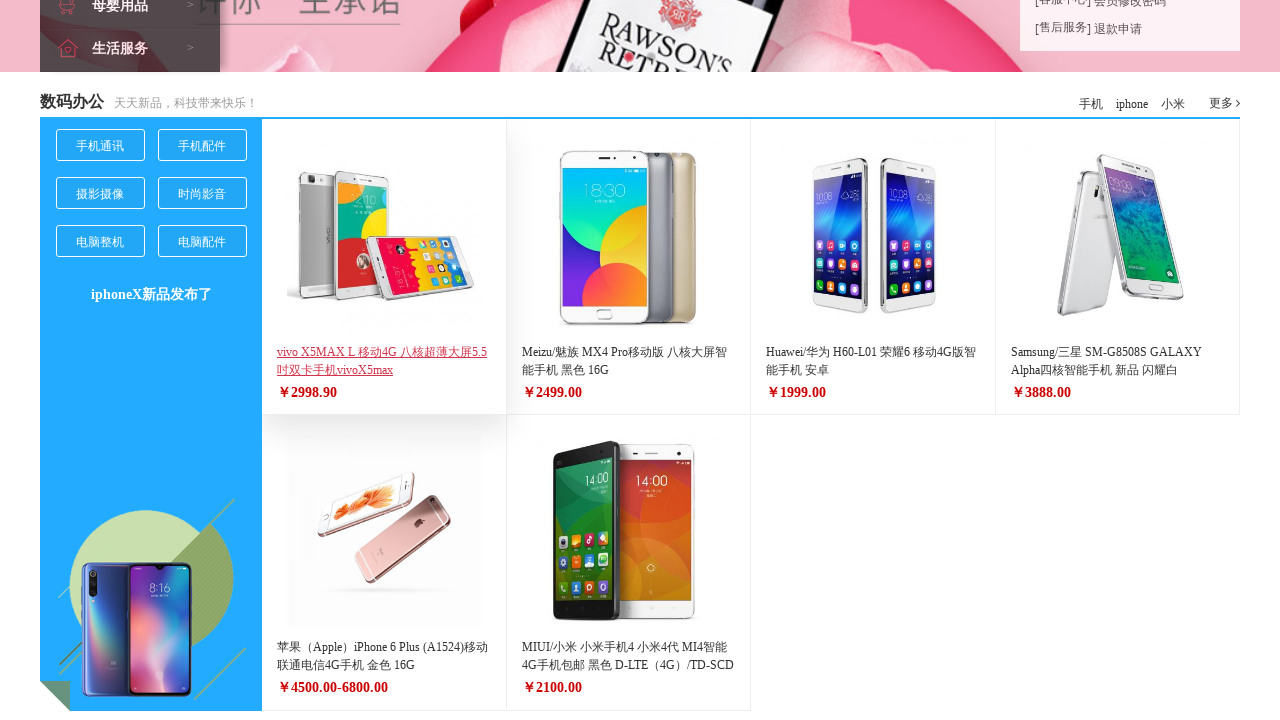

Selected product 2 of 6
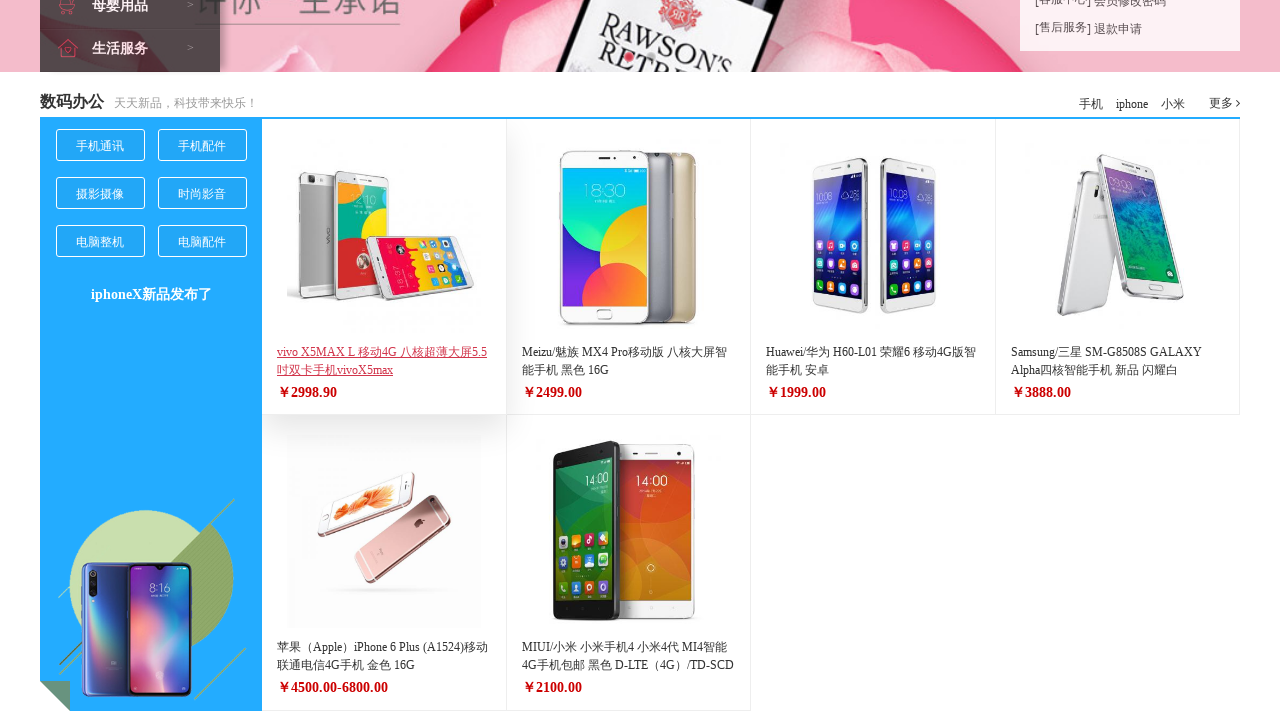

Opened product 2 in new tab at (624, 352) on xpath=//*[@id="floor1"]/div[2]/div[2]/div/div/div/a >> nth=1
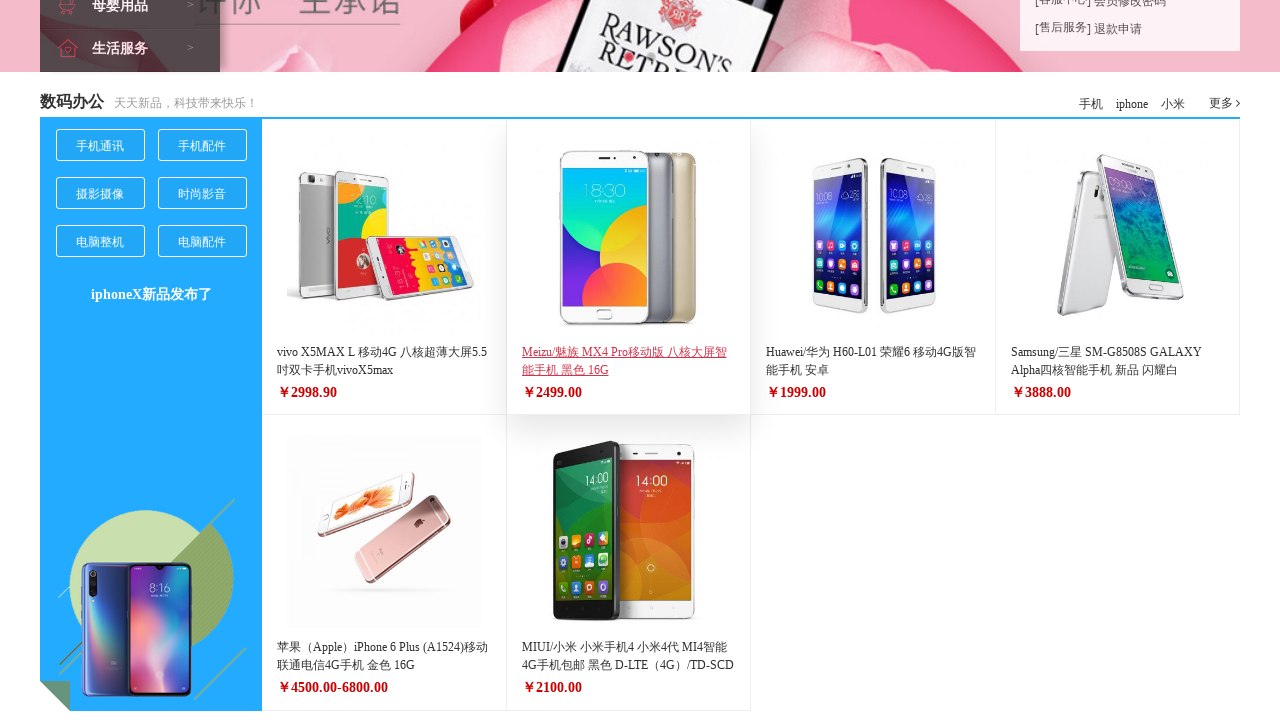

Product 2 detail title loaded
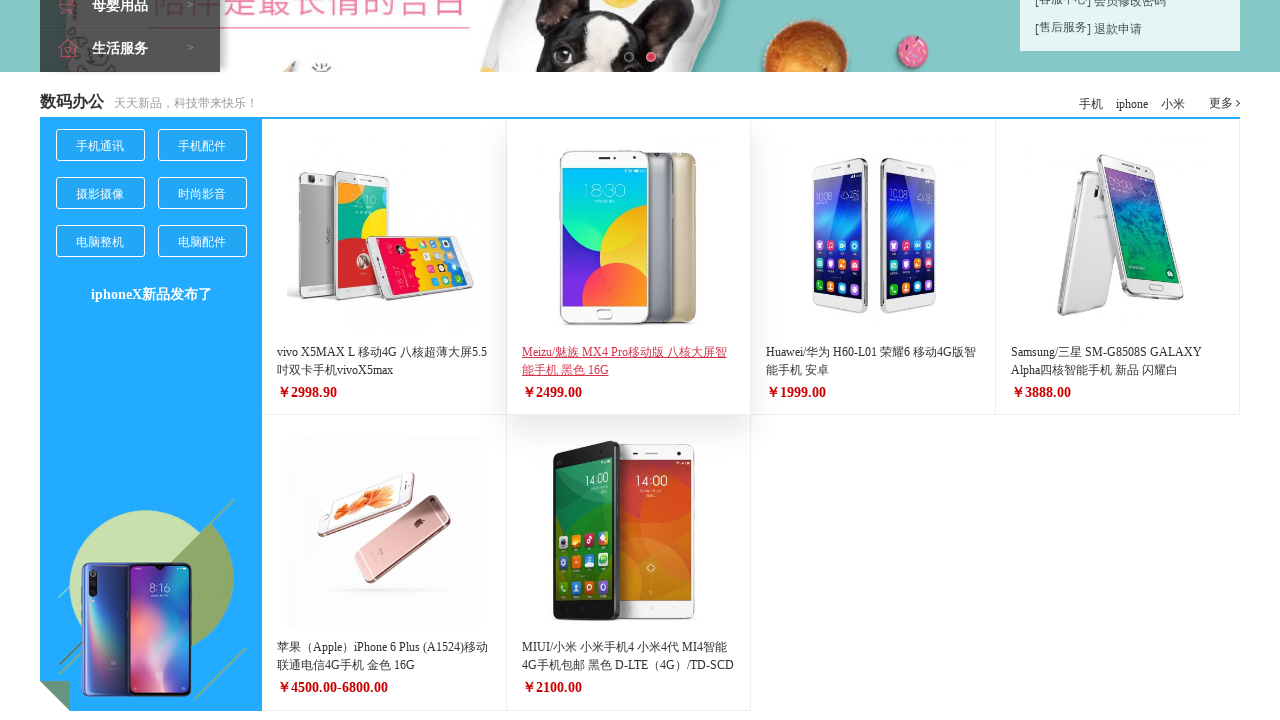

Product 2 stock information loaded
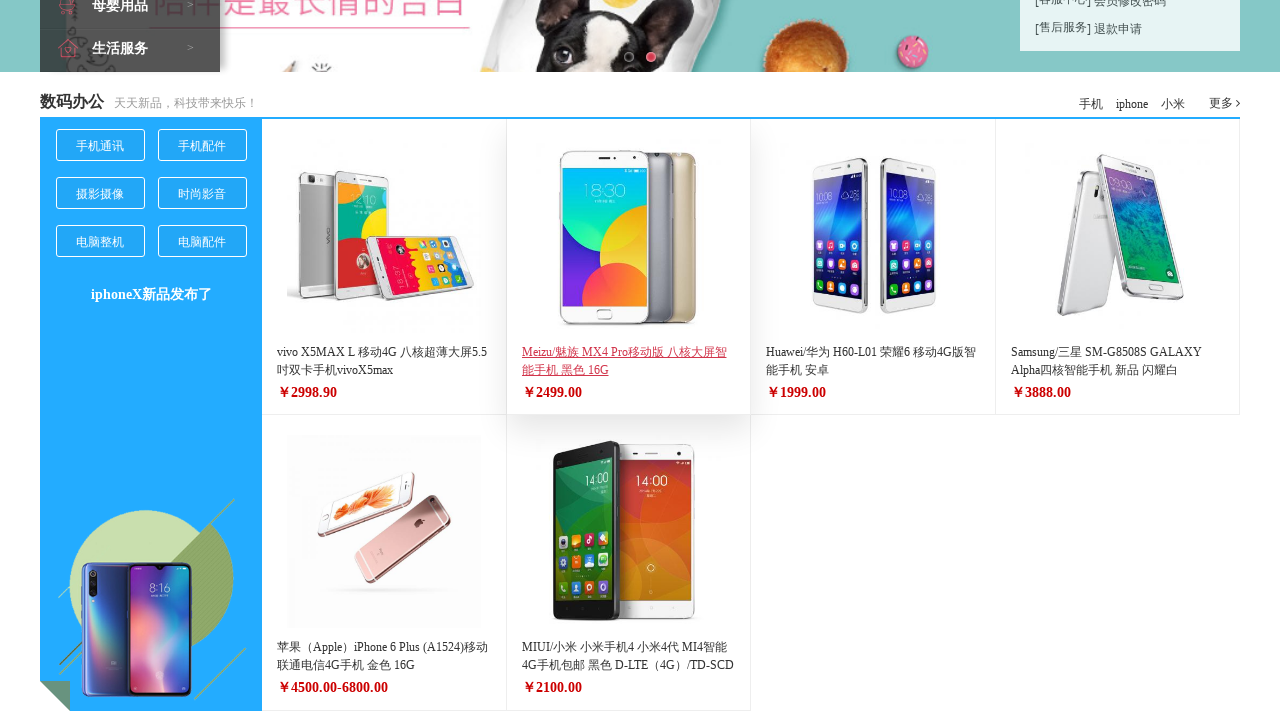

Closed product 2 detail page
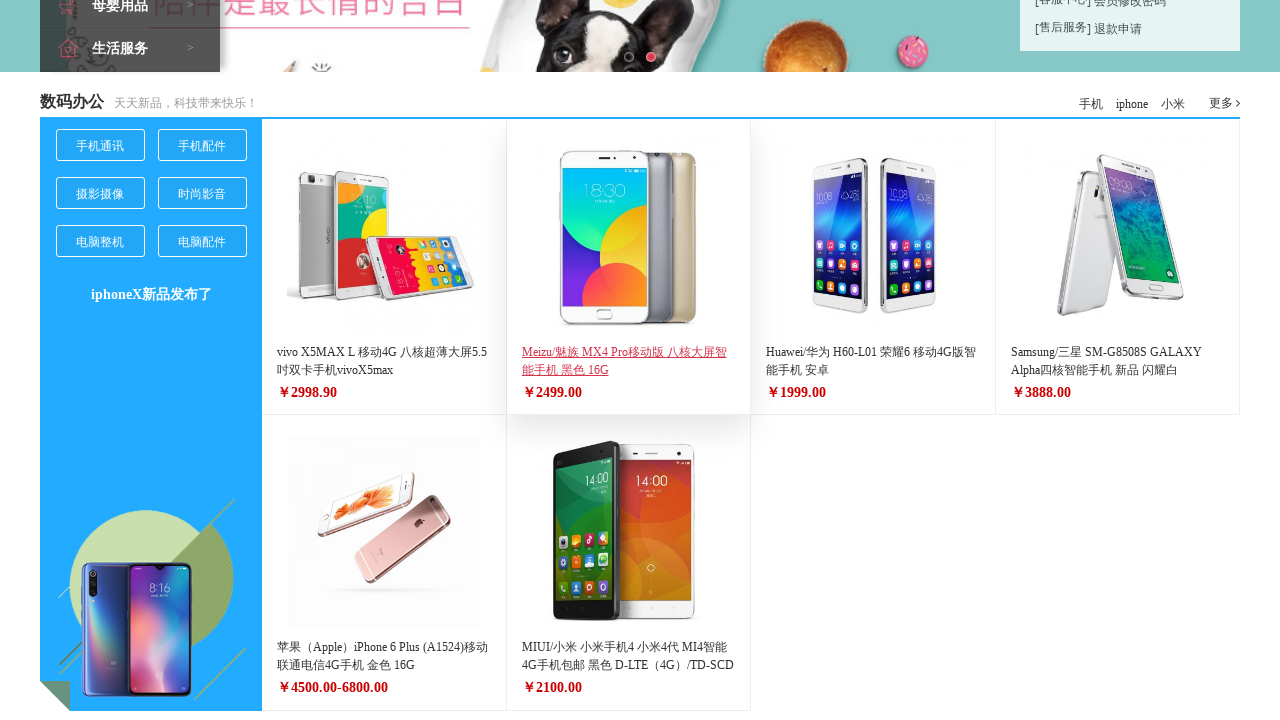

Selected product 3 of 6
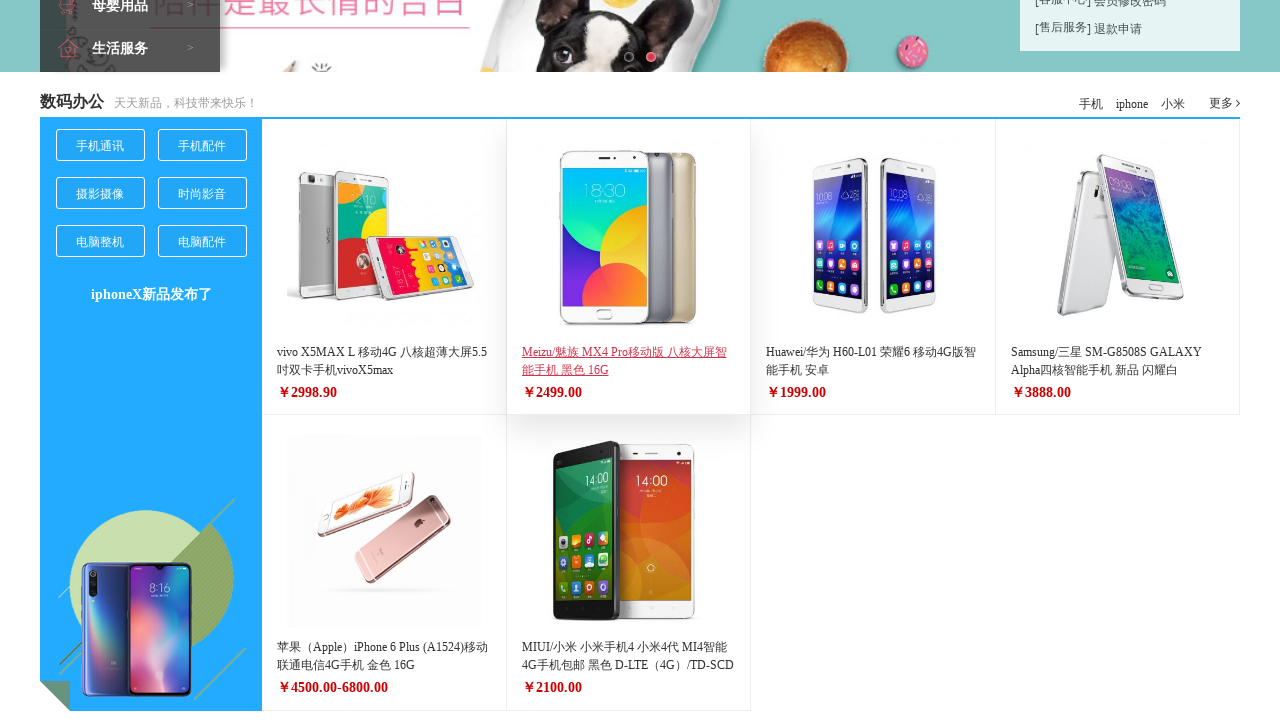

Opened product 3 in new tab at (871, 352) on xpath=//*[@id="floor1"]/div[2]/div[2]/div/div/div/a >> nth=2
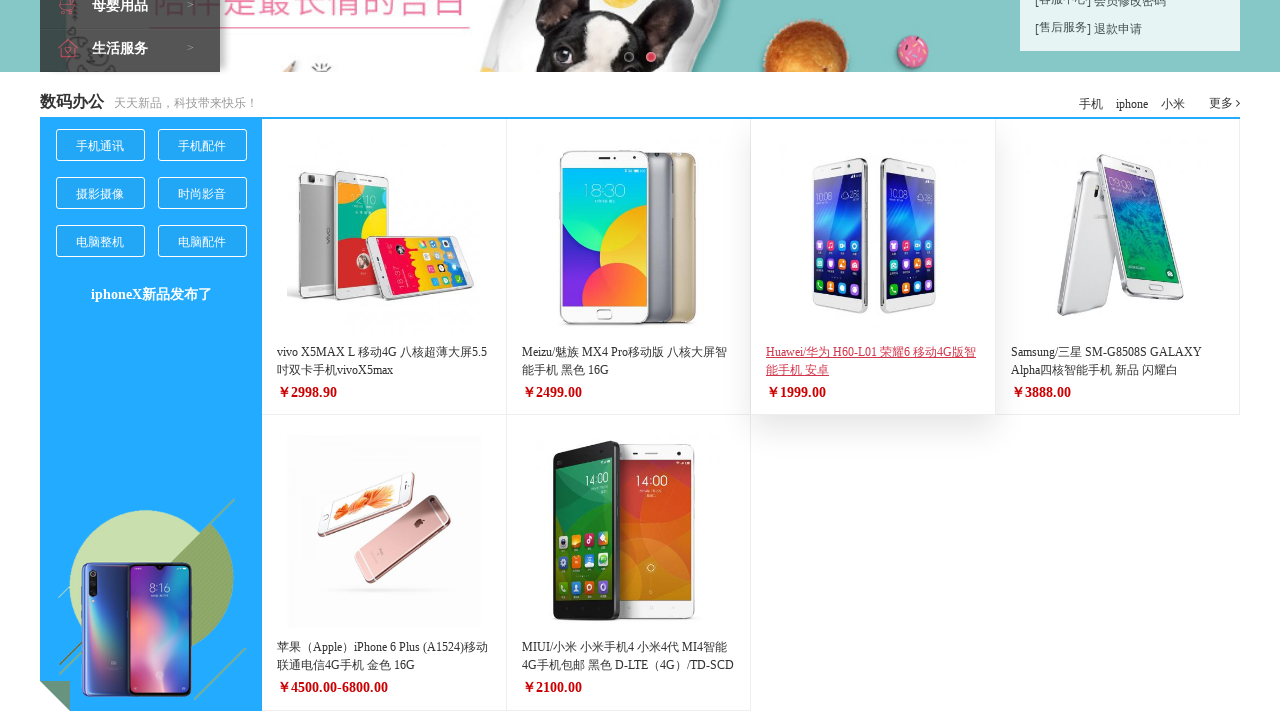

Product 3 detail title loaded
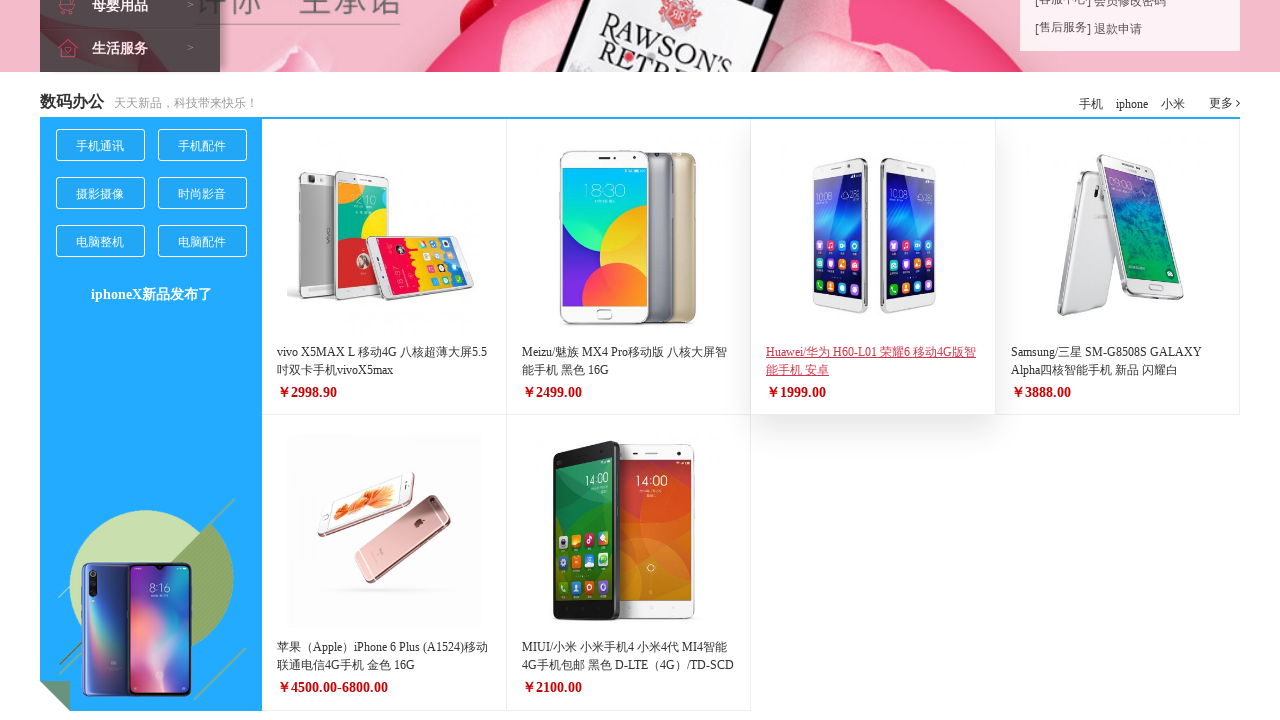

Product 3 stock information loaded
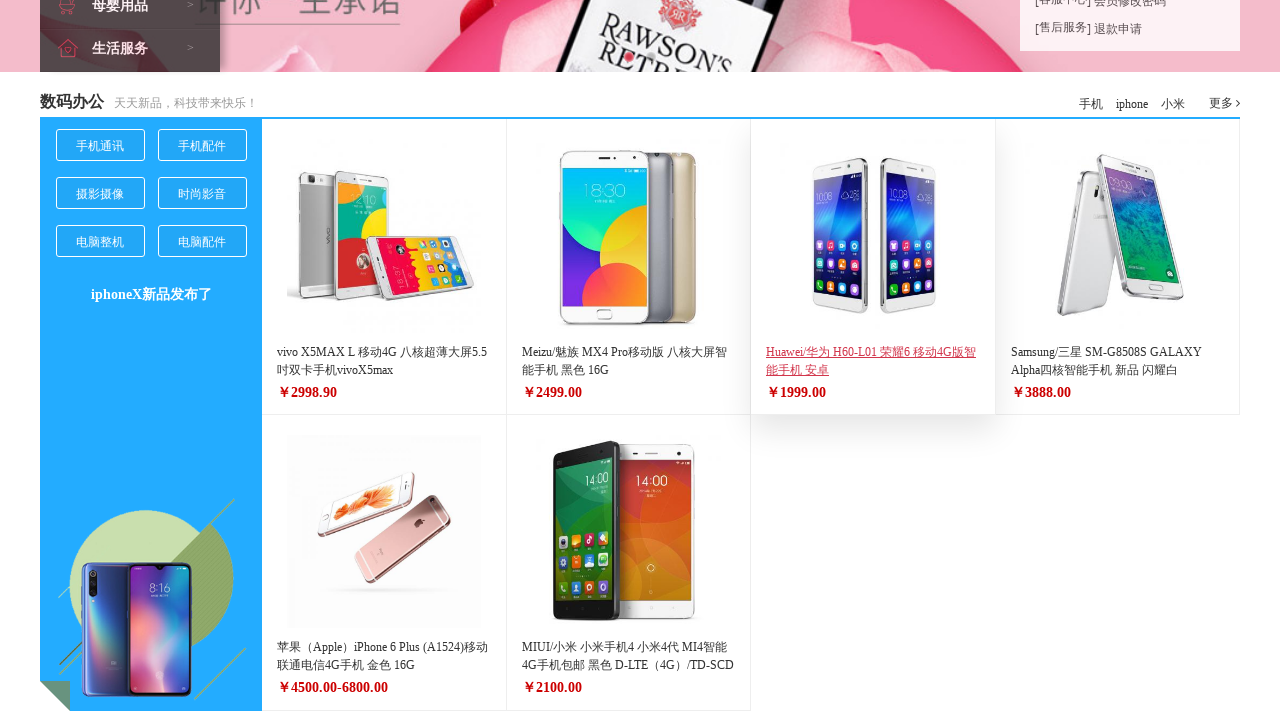

Closed product 3 detail page
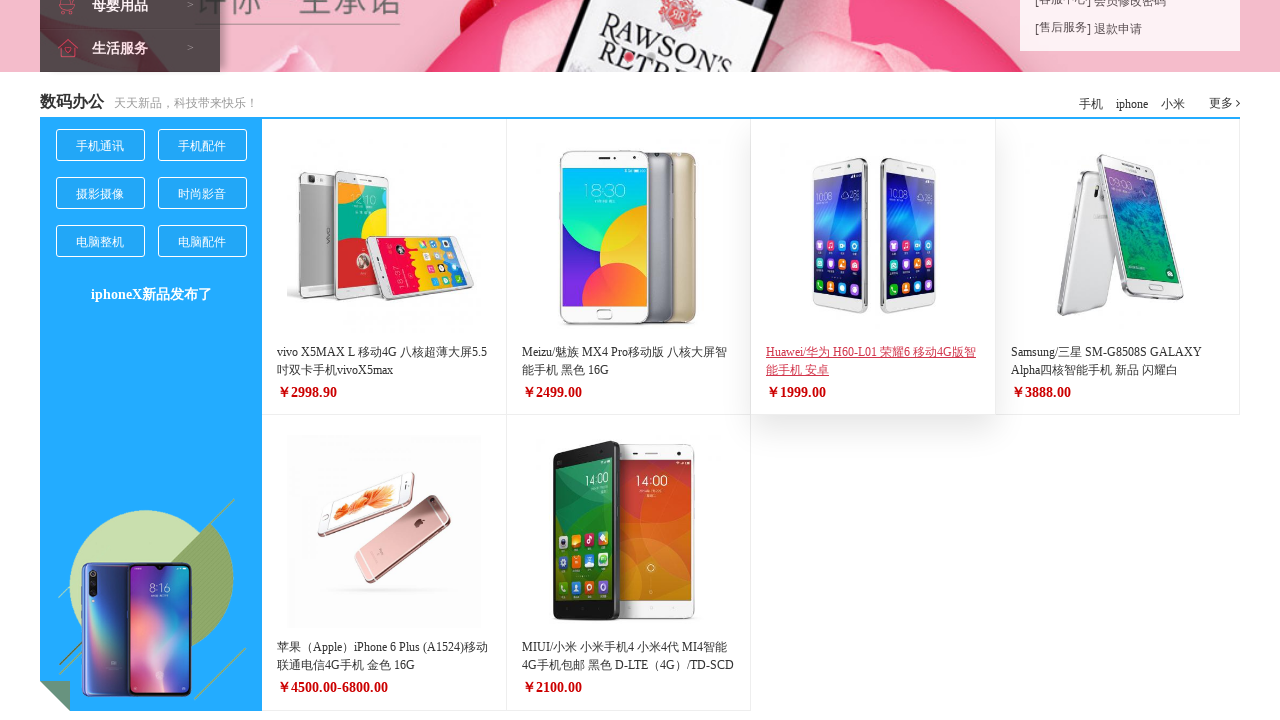

Selected product 4 of 6
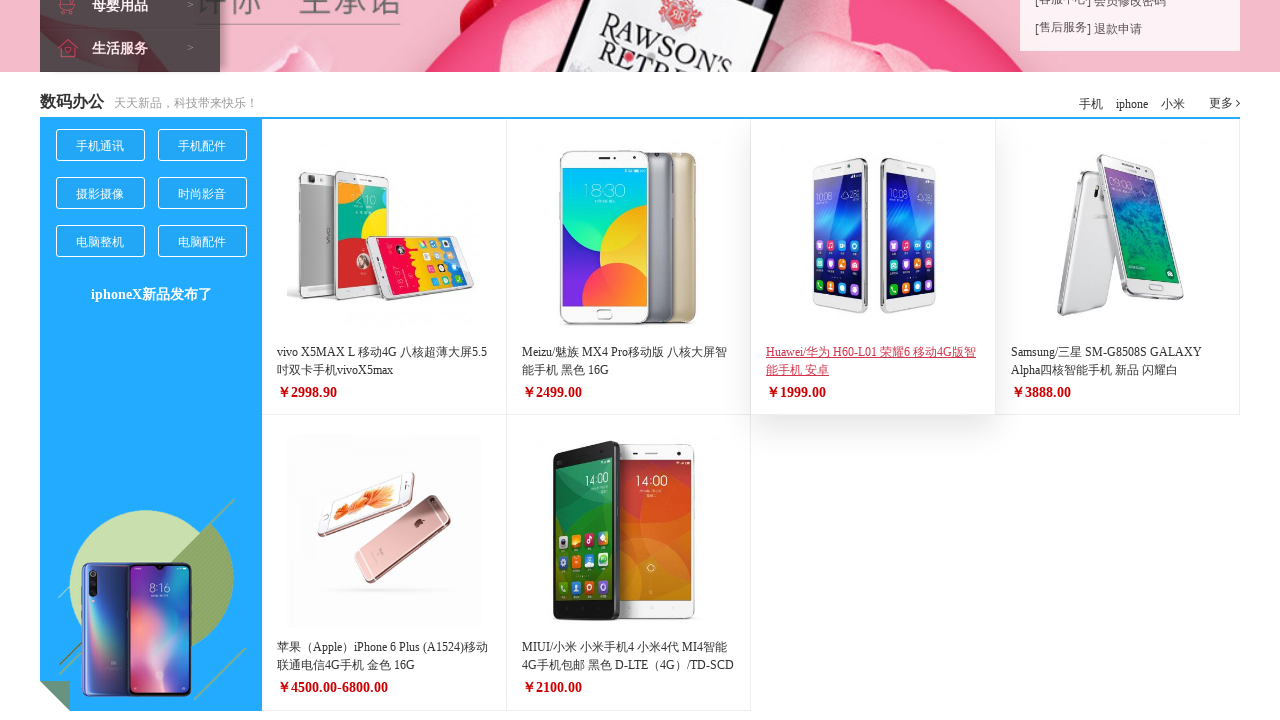

Opened product 4 in new tab at (1106, 352) on xpath=//*[@id="floor1"]/div[2]/div[2]/div/div/div/a >> nth=3
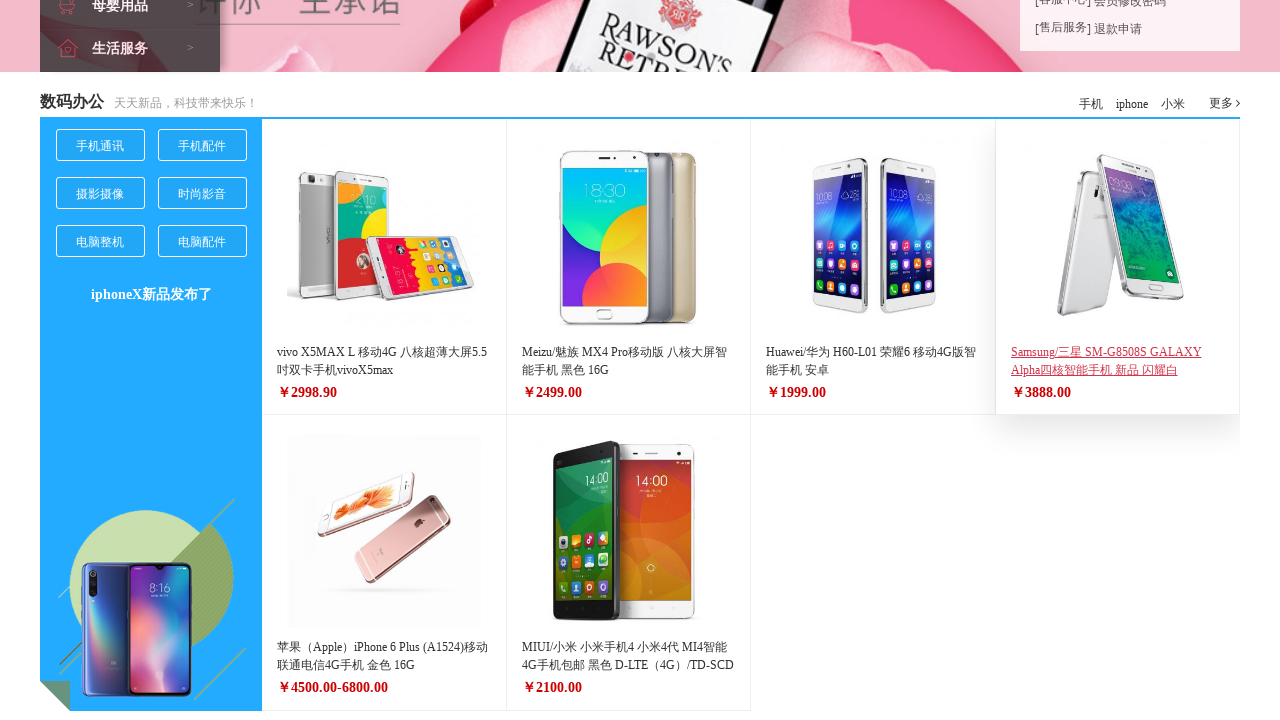

Product 4 detail title loaded
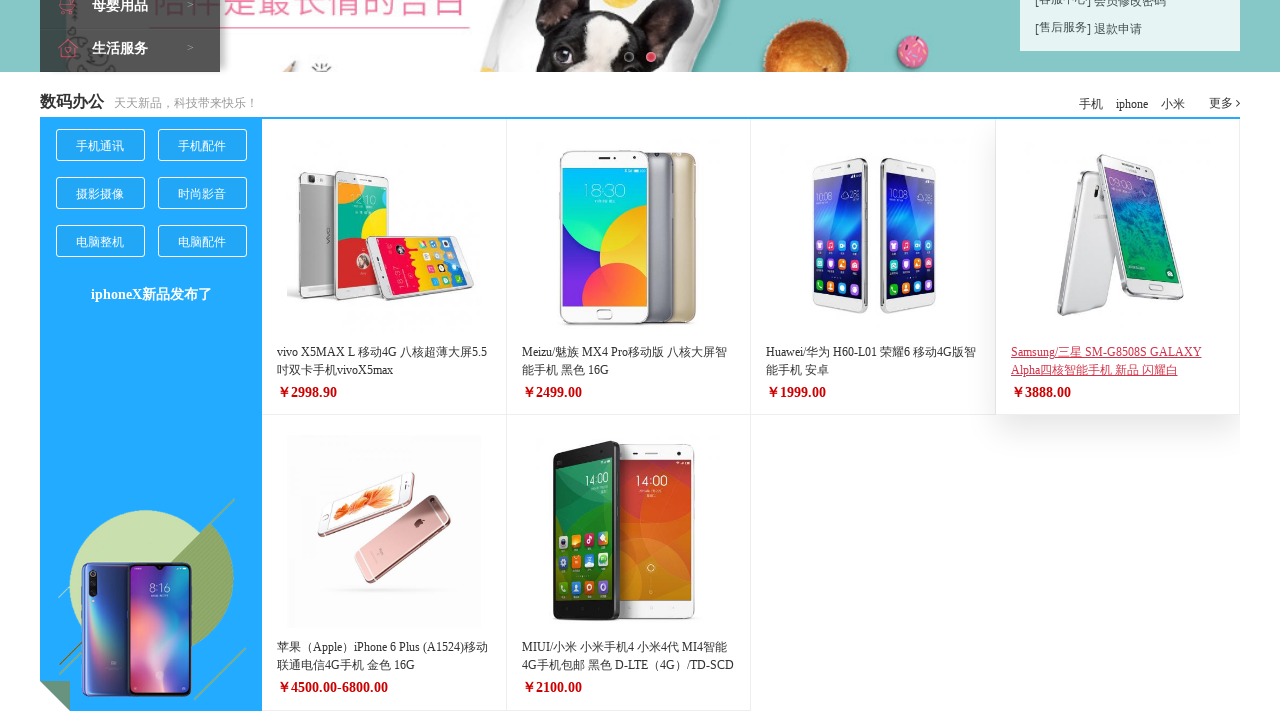

Product 4 stock information loaded
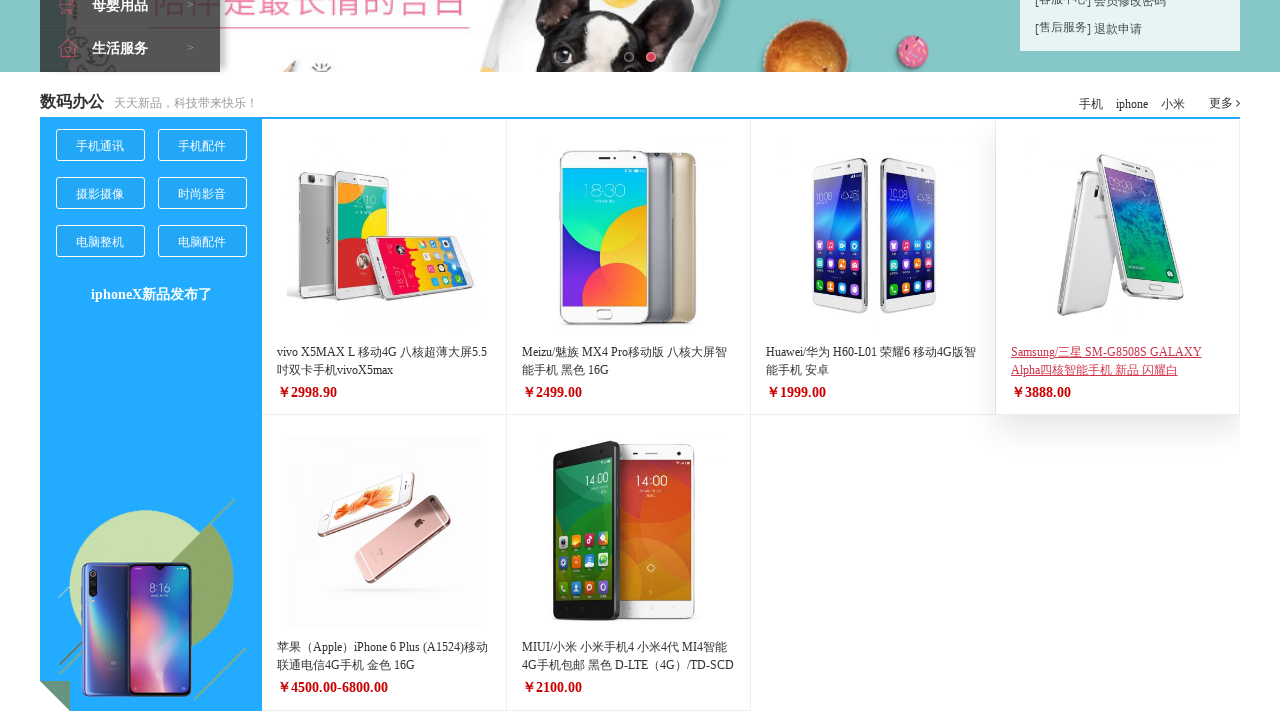

Closed product 4 detail page
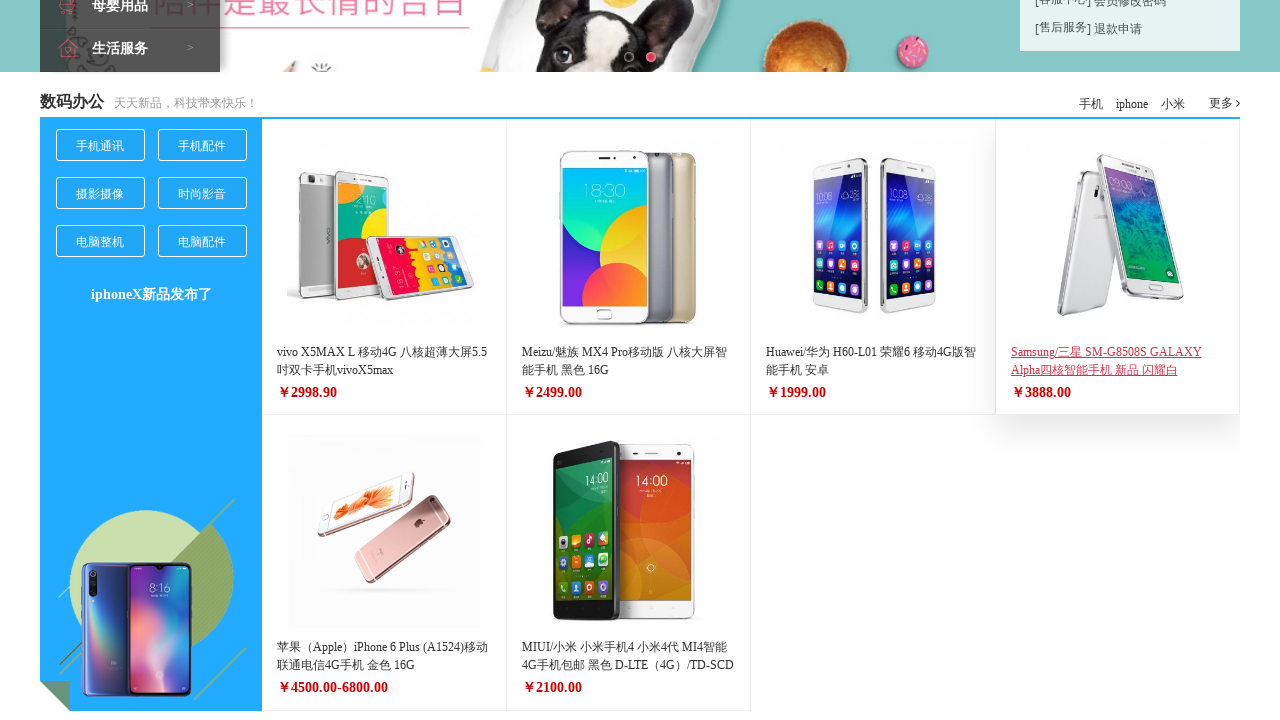

Selected product 5 of 6
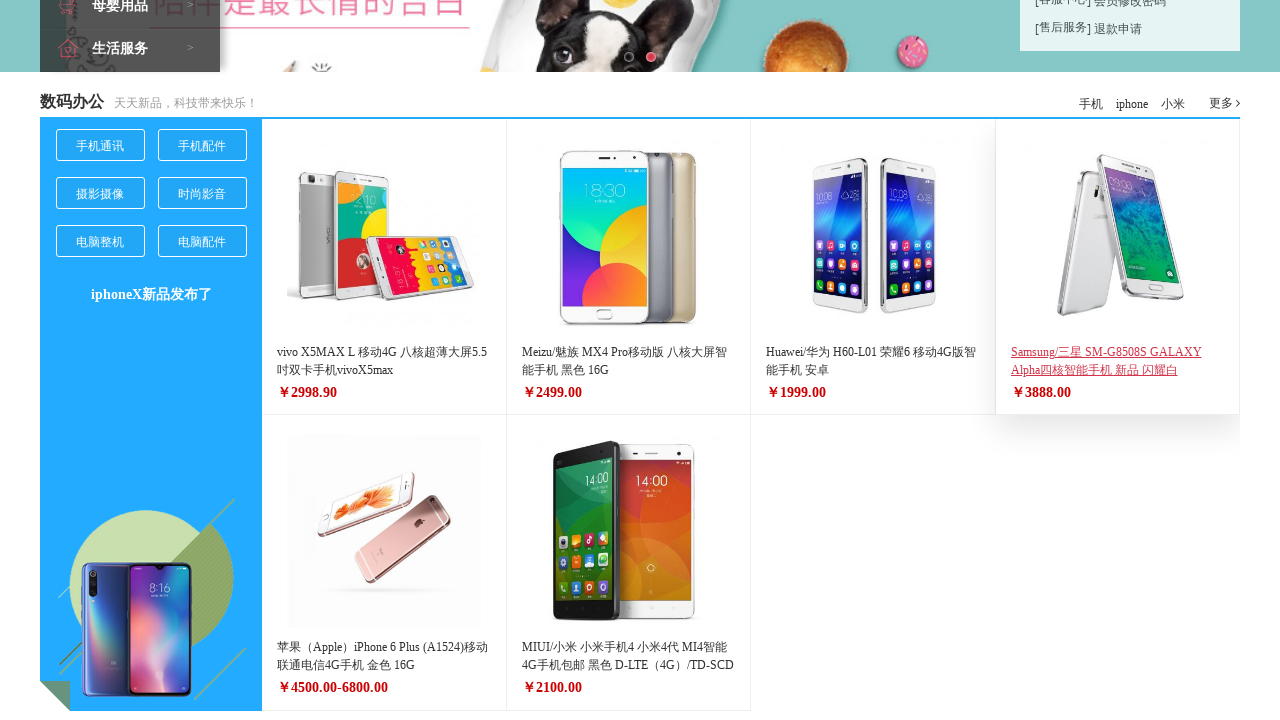

Opened product 5 in new tab at (382, 647) on xpath=//*[@id="floor1"]/div[2]/div[2]/div/div/div/a >> nth=4
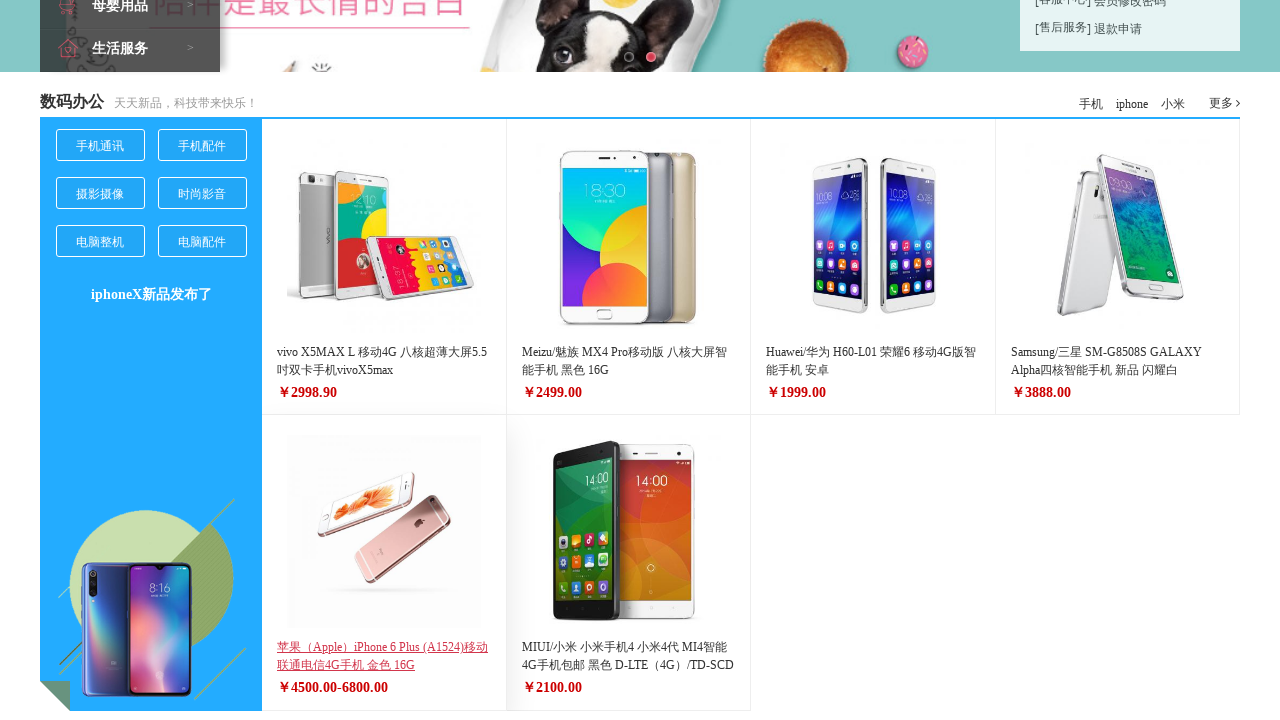

Product 5 detail title loaded
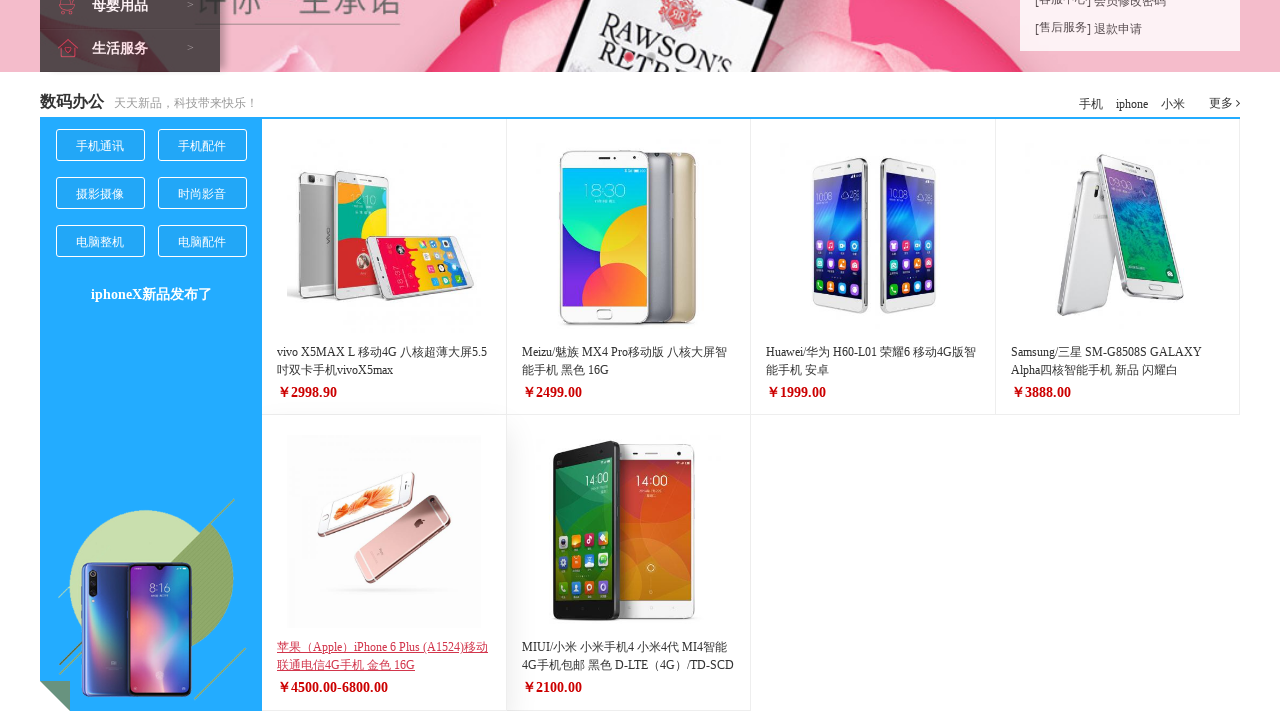

Product 5 stock information loaded
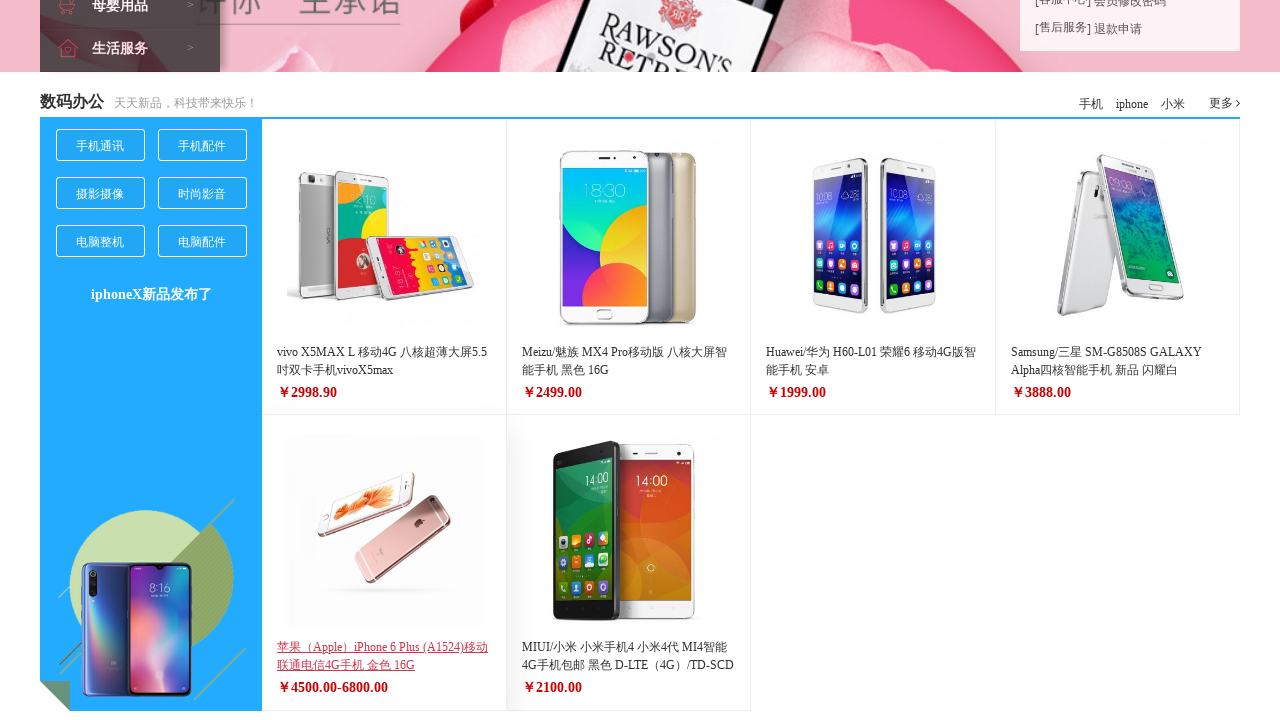

Closed product 5 detail page
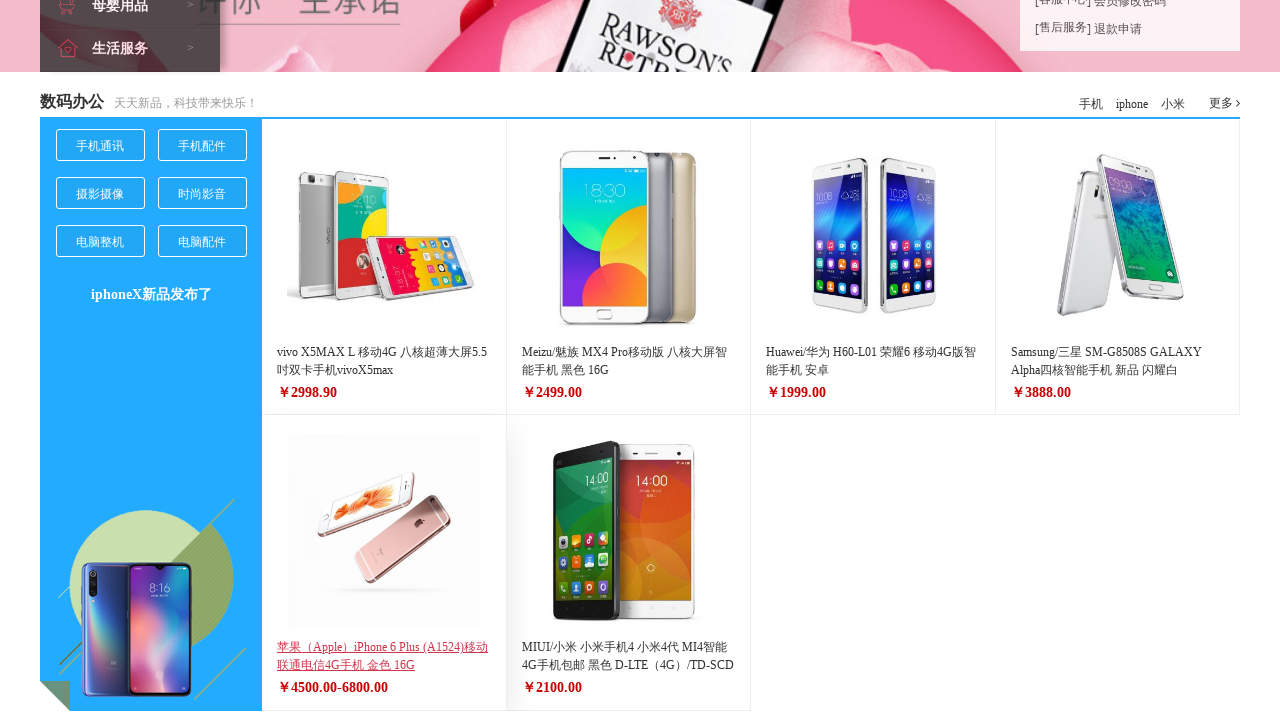

Selected product 6 of 6
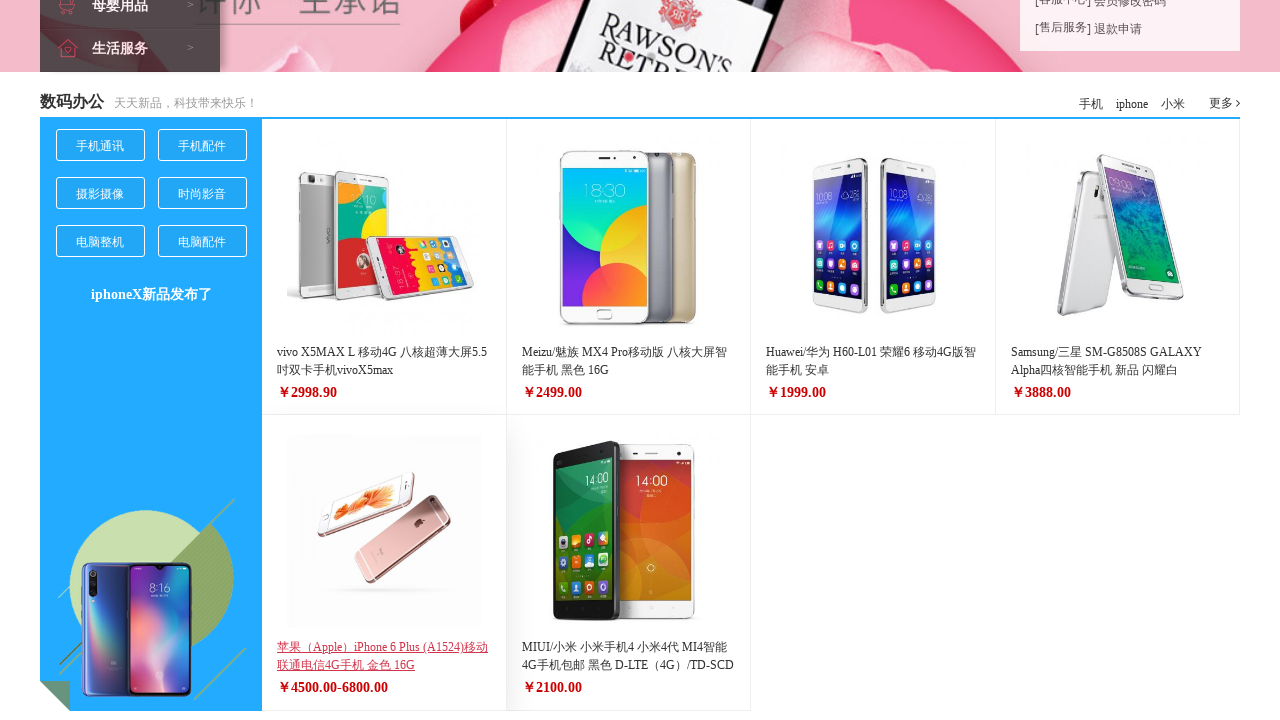

Opened product 6 in new tab at (624, 647) on xpath=//*[@id="floor1"]/div[2]/div[2]/div/div/div/a >> nth=5
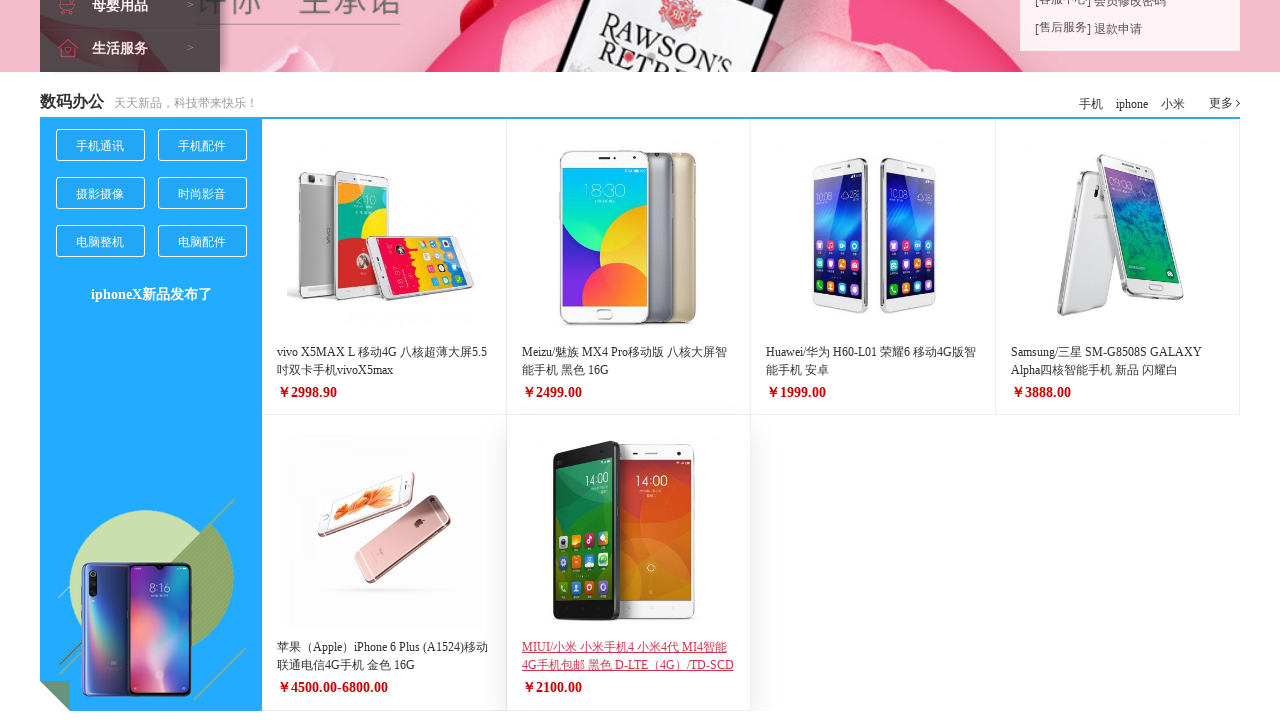

Product 6 detail title loaded
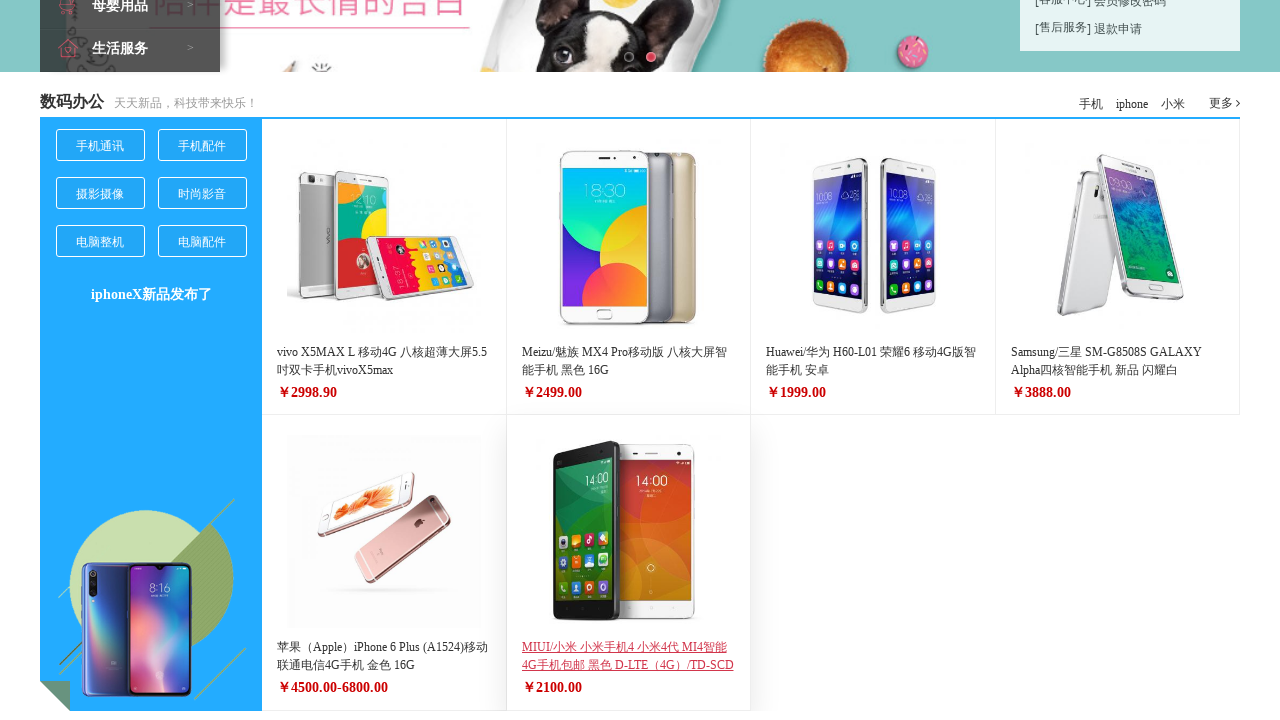

Product 6 stock information loaded
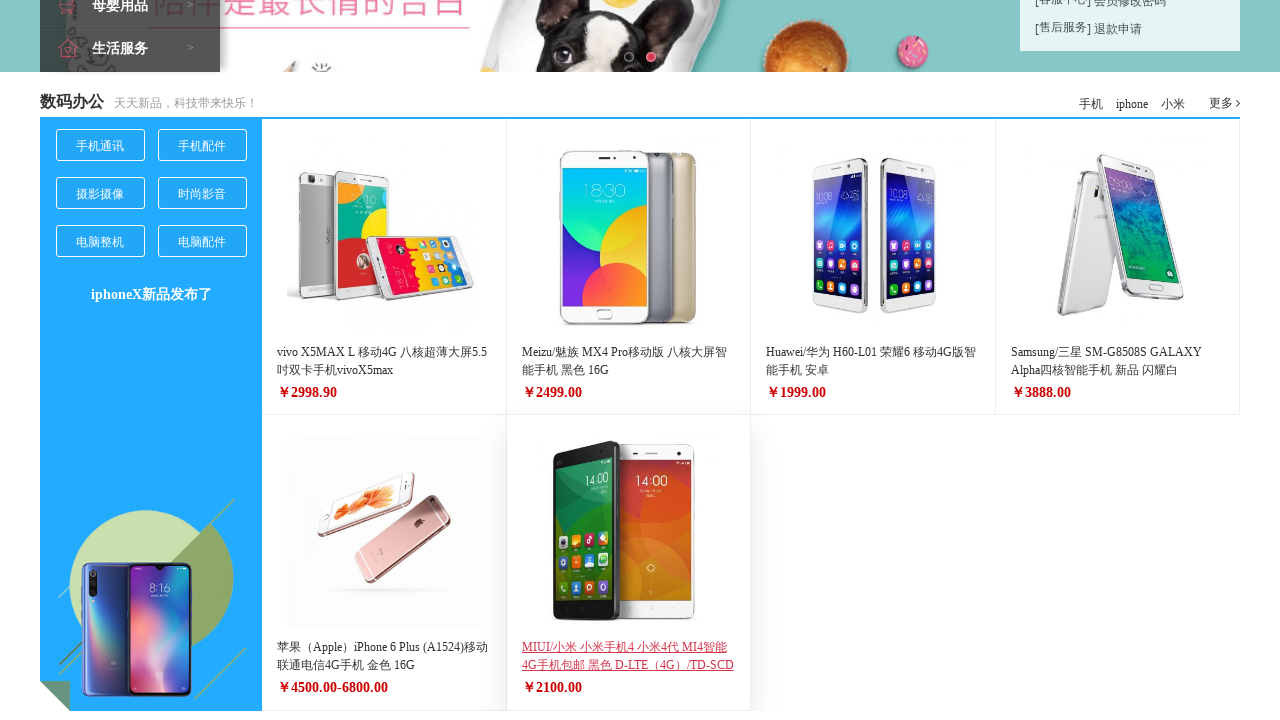

Closed product 6 detail page
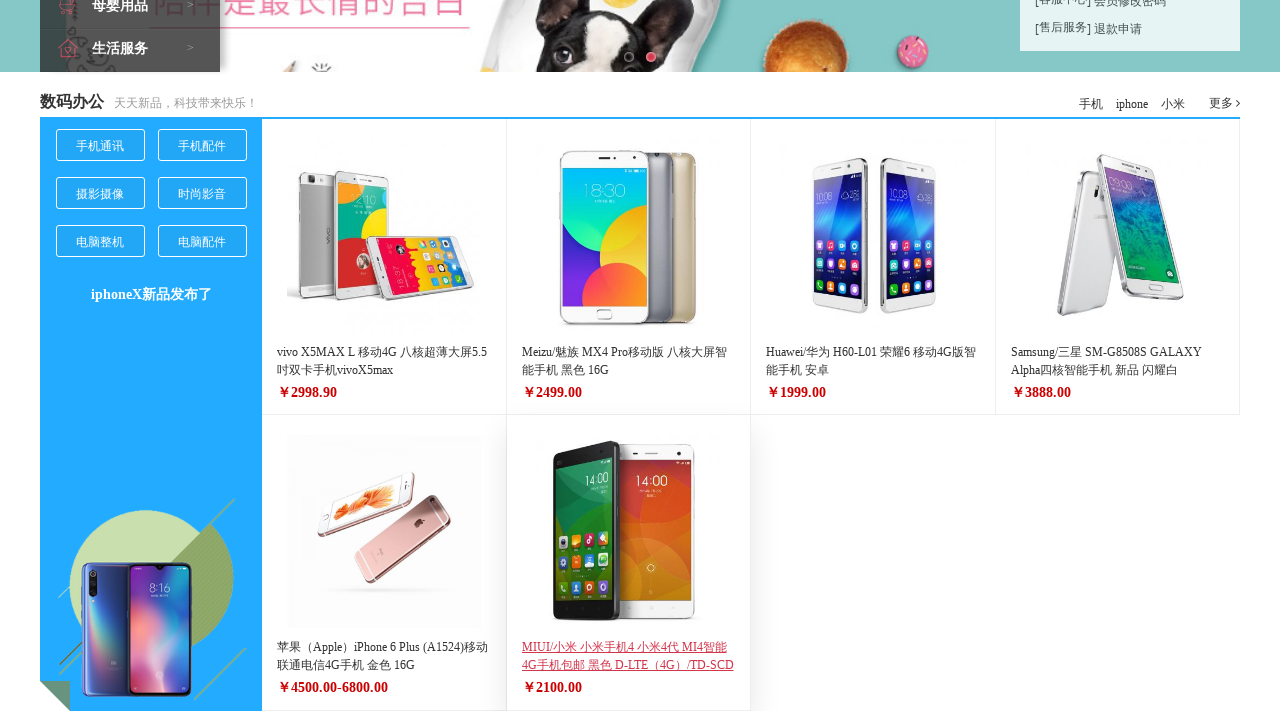

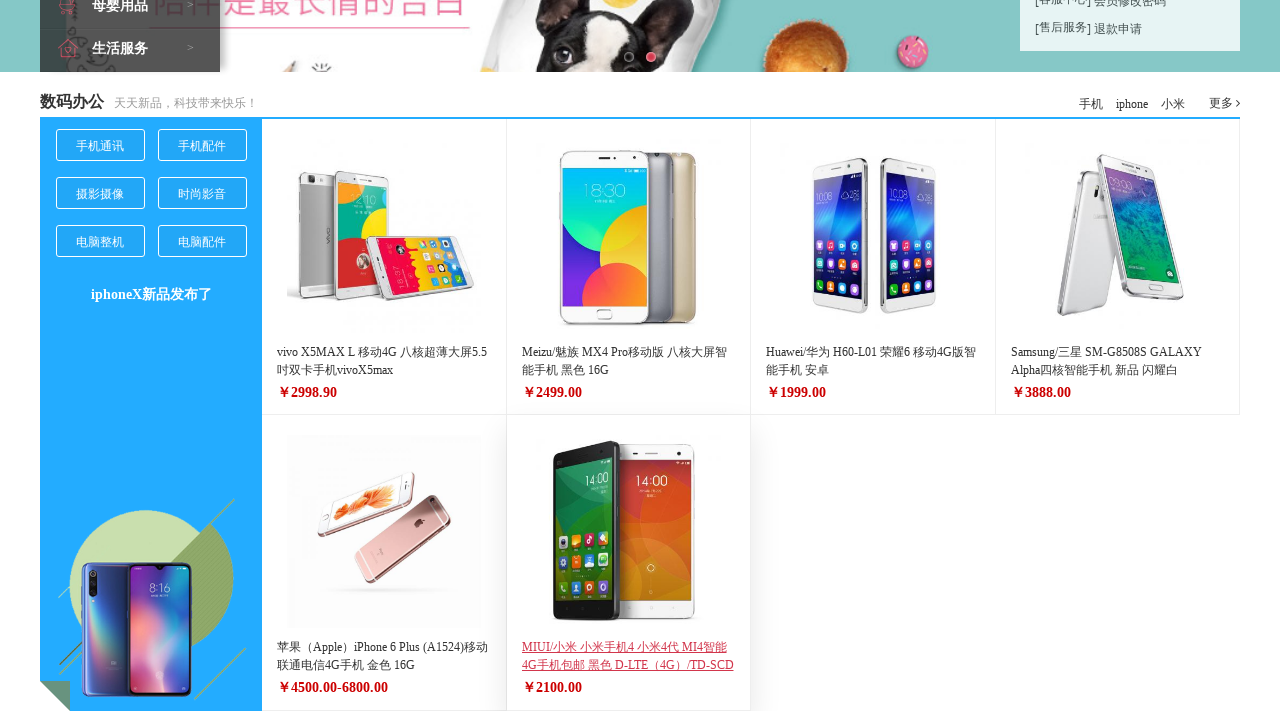